Tests browser alert functionality by clicking on the "Alert with OK & Cancel" tab and then clicking the confirm button to trigger an alert dialog

Starting URL: http://demo.automationtesting.in/Alerts.html

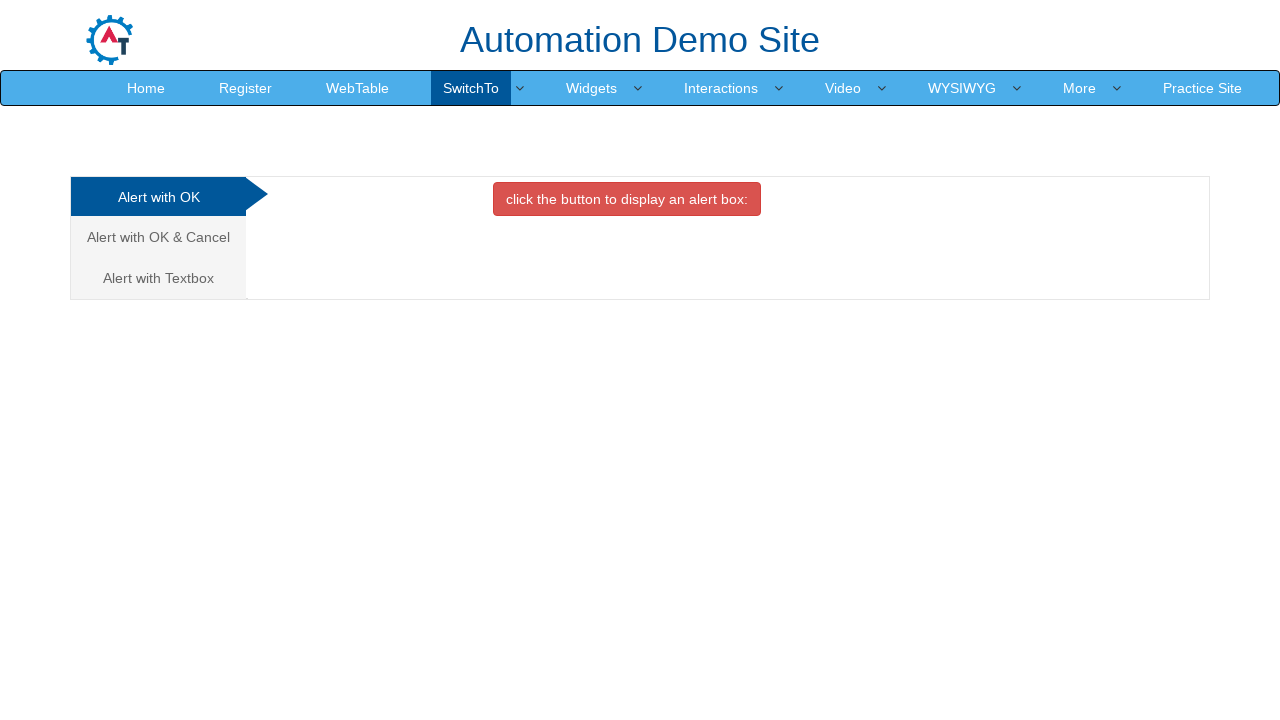

Clicked on 'Alert with OK & Cancel' tab at (158, 237) on xpath=//a[text()='Alert with OK & Cancel ']
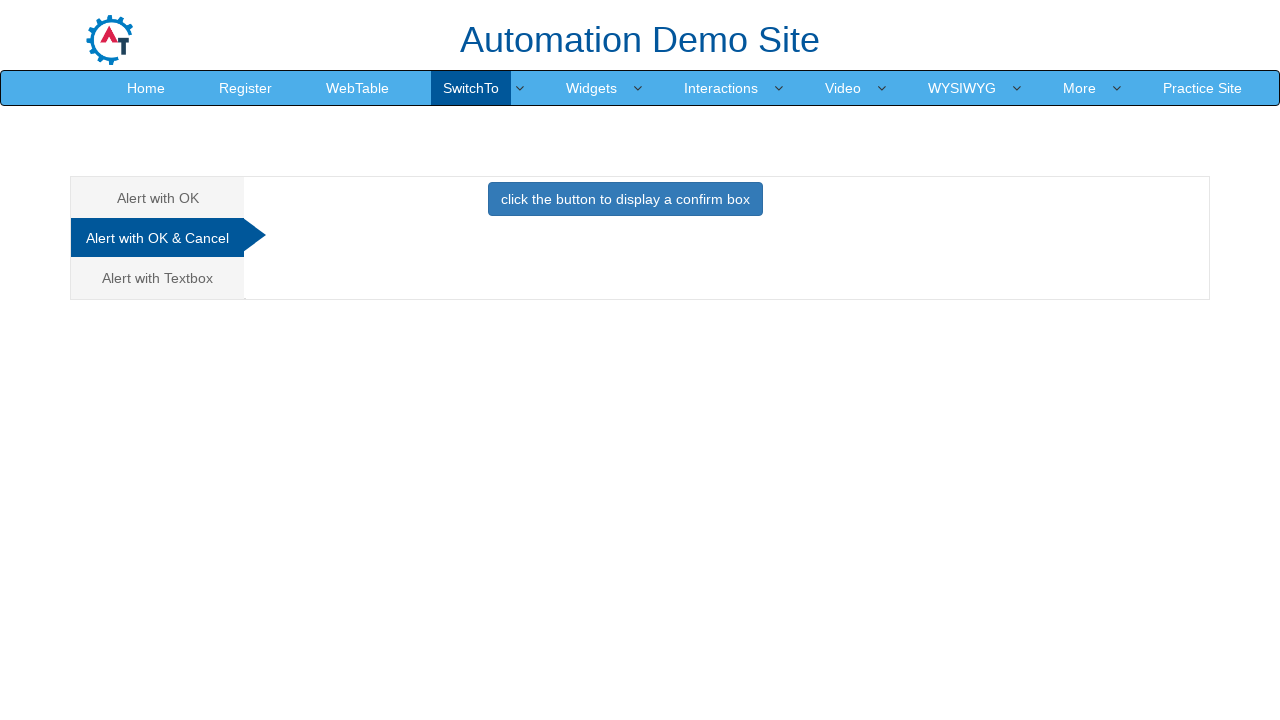

Clicked the confirm button to trigger alert dialog at (625, 199) on xpath=//button[@onclick='confirmbox()']
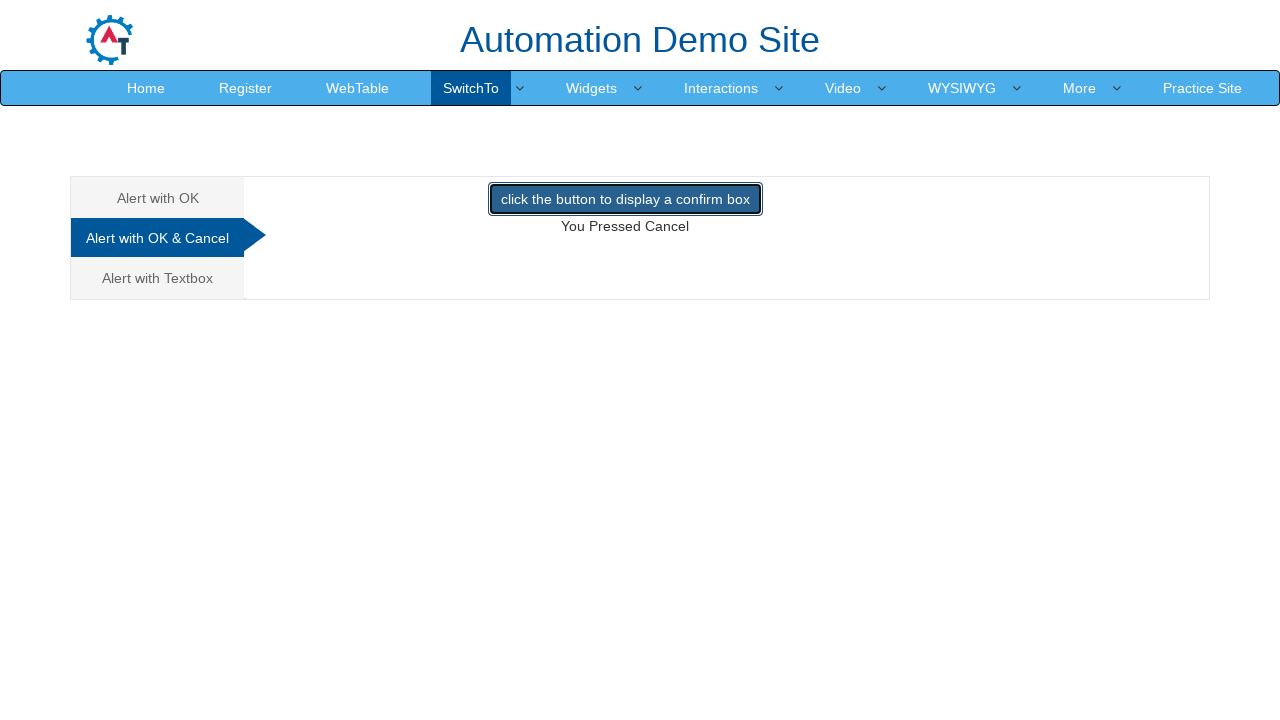

Set up dialog handler to accept the alert
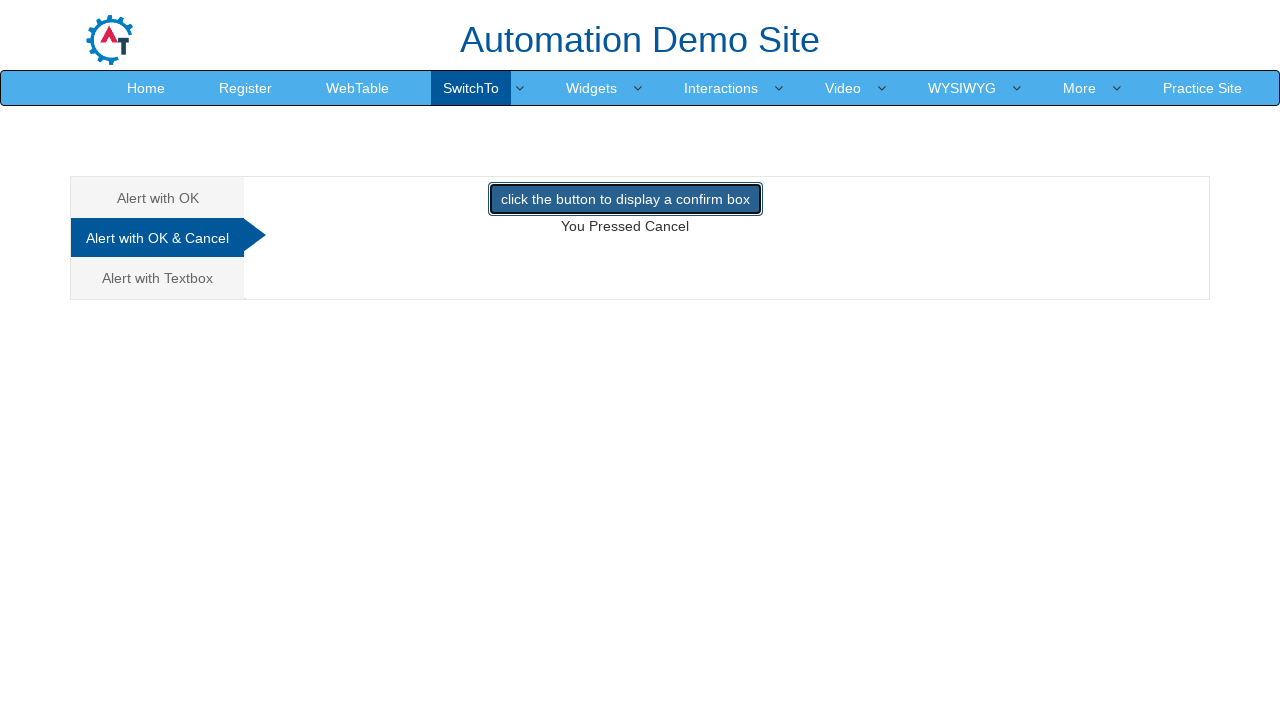

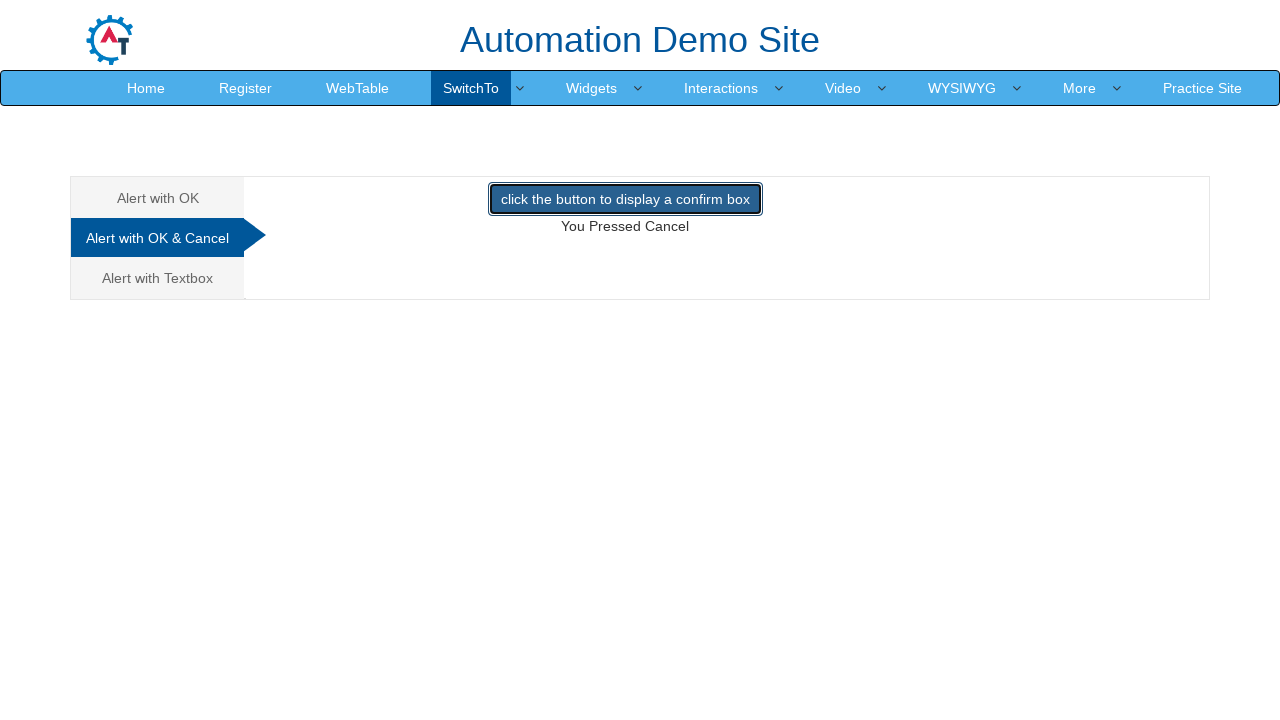